Tests radio button selection functionality by clicking the third radio button option on the automation practice page

Starting URL: https://rahulshettyacademy.com/AutomationPractice/

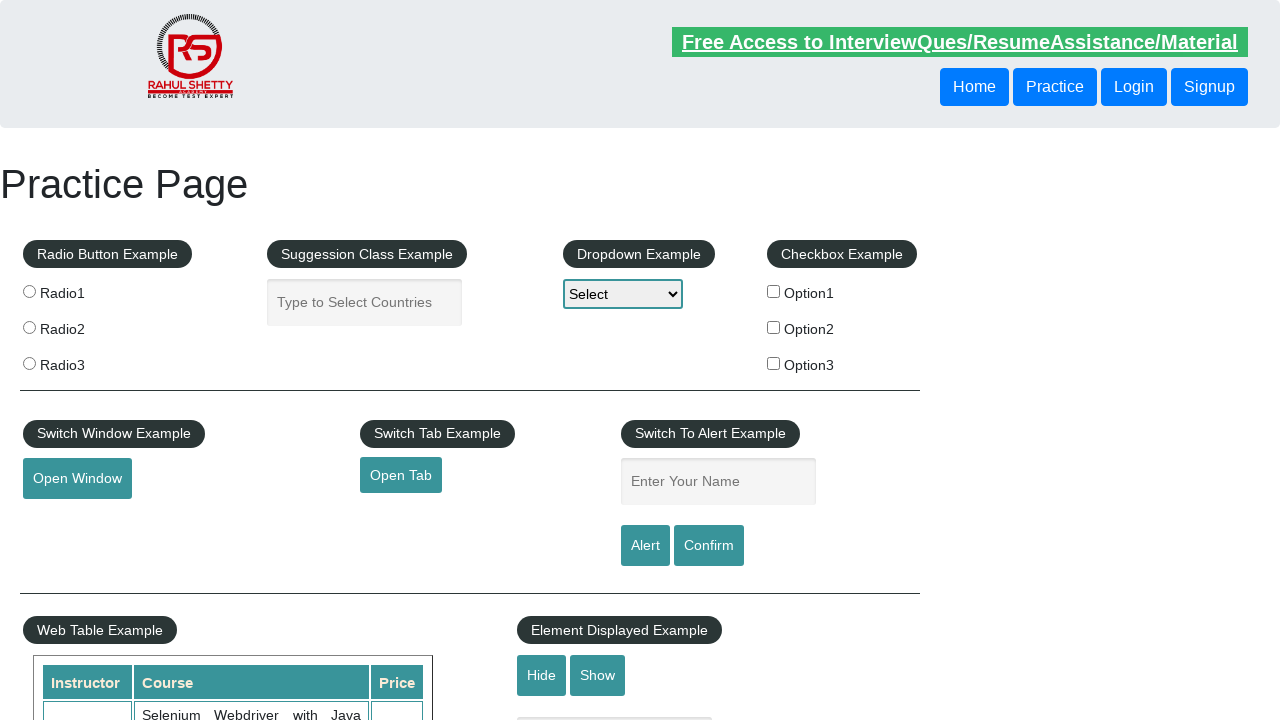

Navigated to Automation Practice page
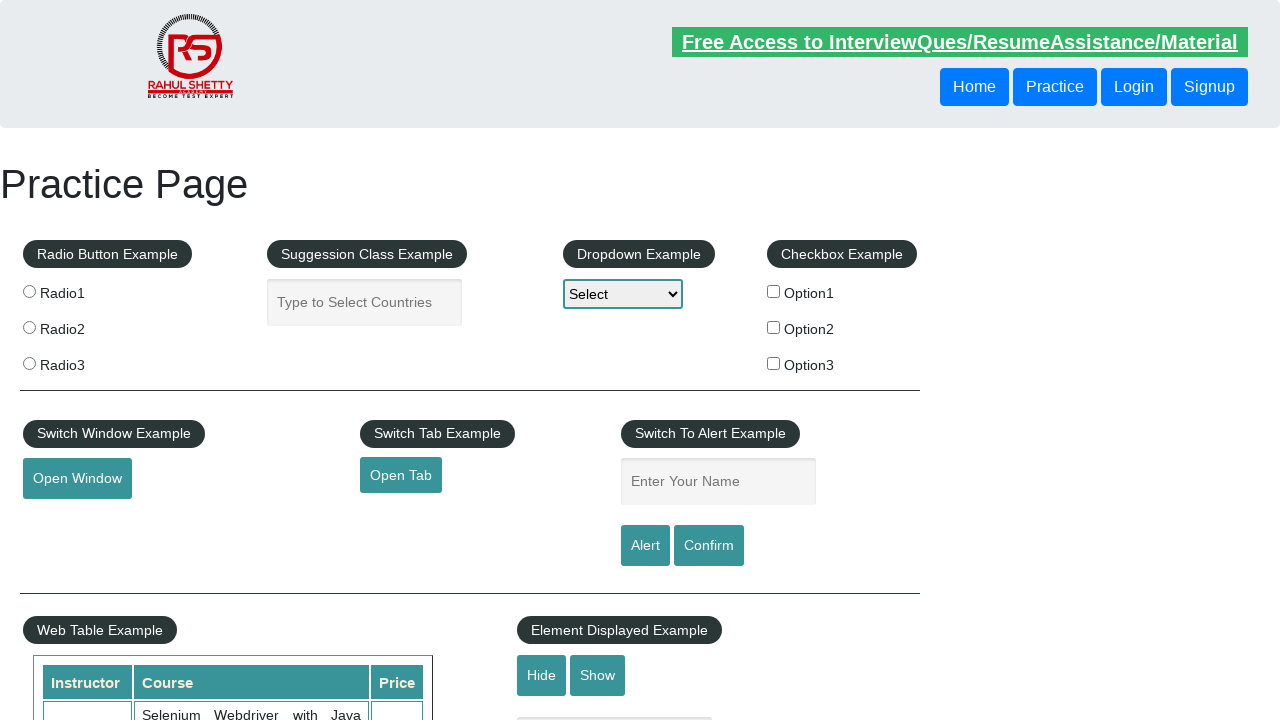

Clicked the third radio button option at (29, 363) on input[name='radioButton'] >> nth=2
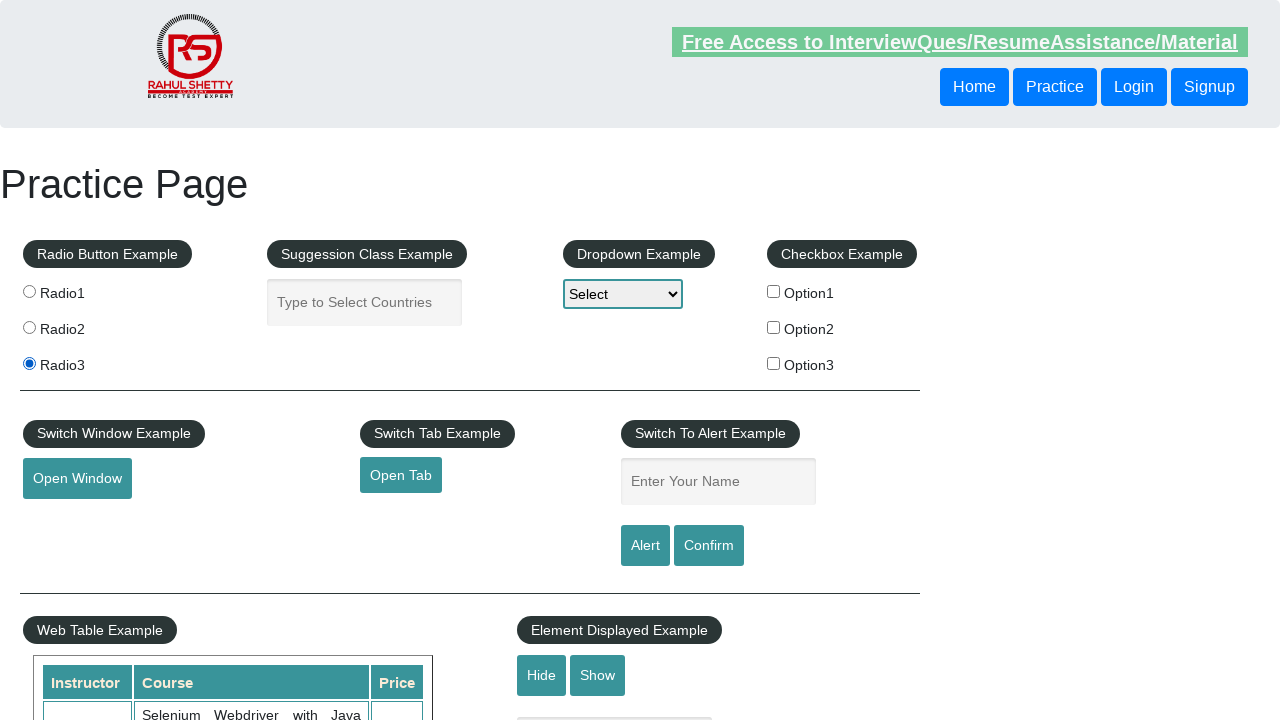

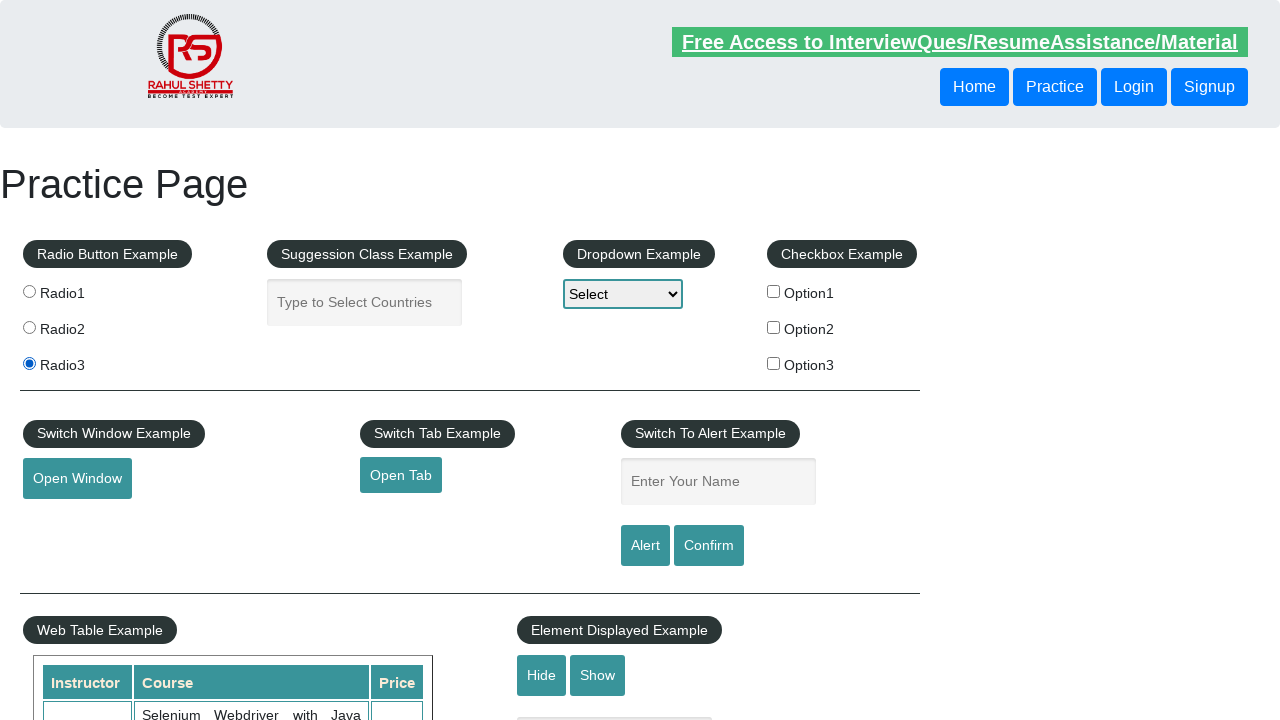